Navigates to HepsiBurada (Turkish e-commerce site) homepage and verifies the page loads successfully

Starting URL: https://www.hepsiburada.com

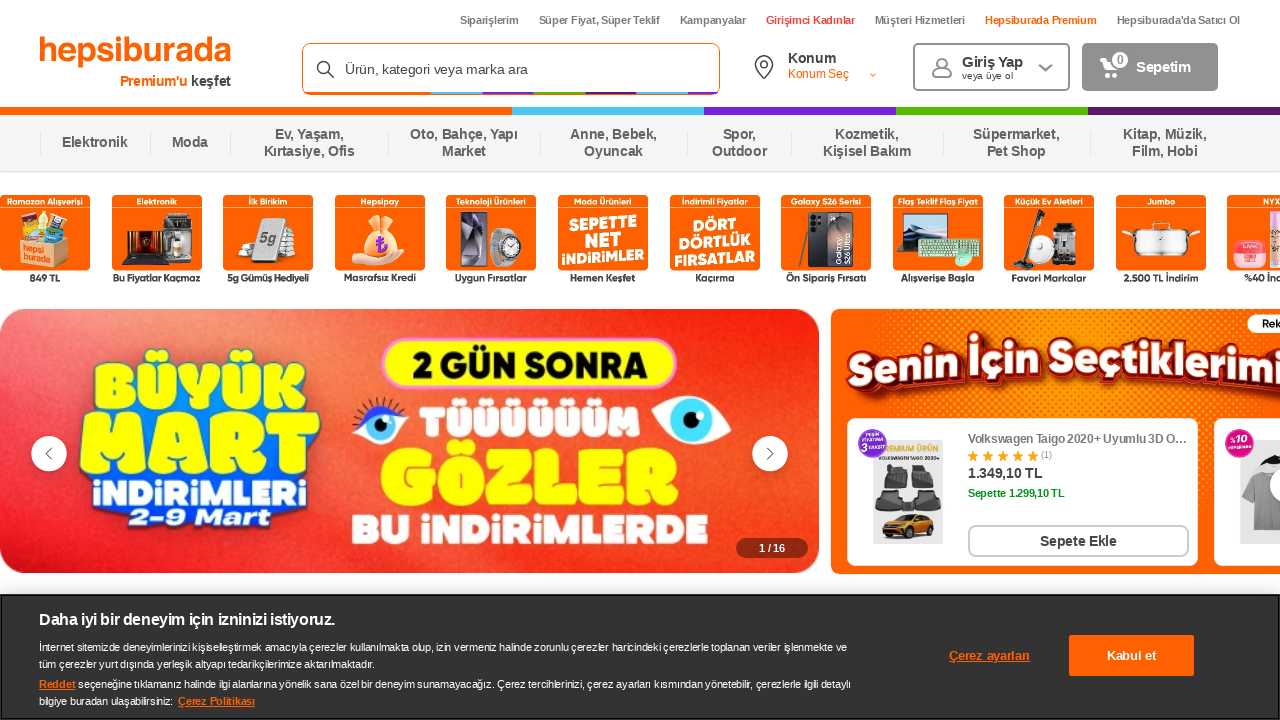

Waited for page DOM to load completely
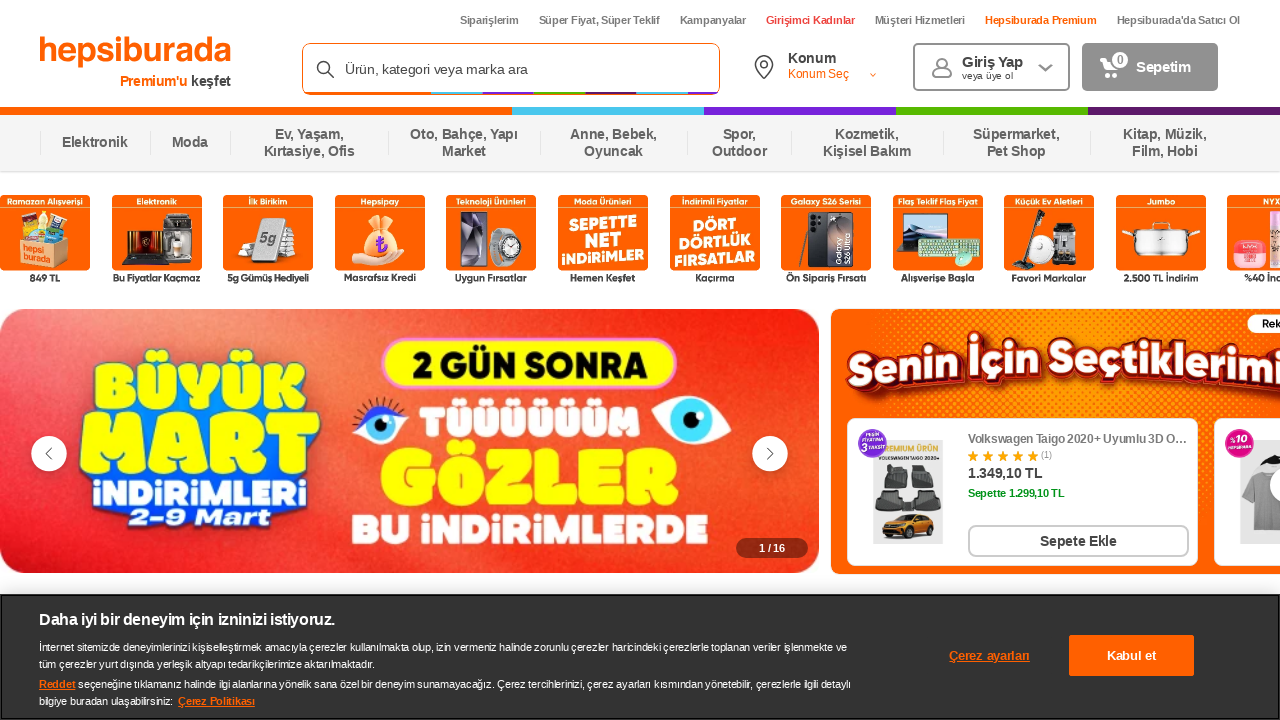

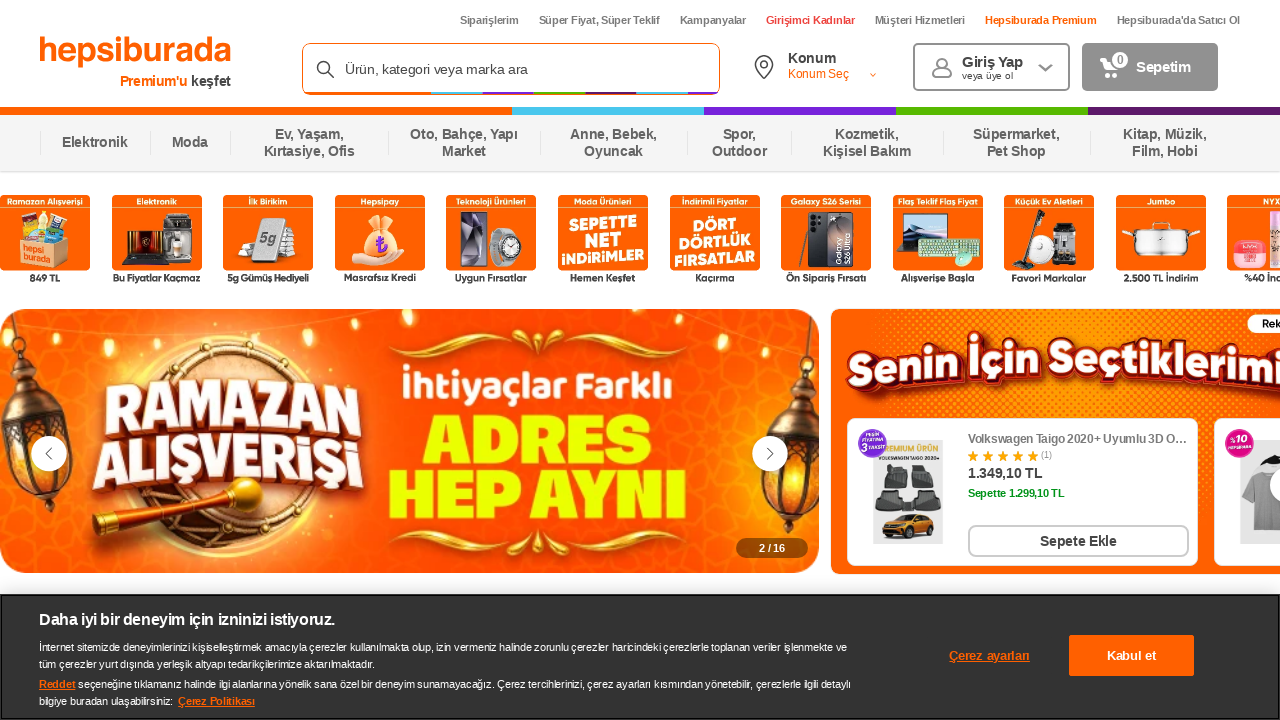